Tests JavaScript alert handling by clicking a button that triggers an alert and accepting it

Starting URL: https://the-internet.herokuapp.com/javascript_alerts

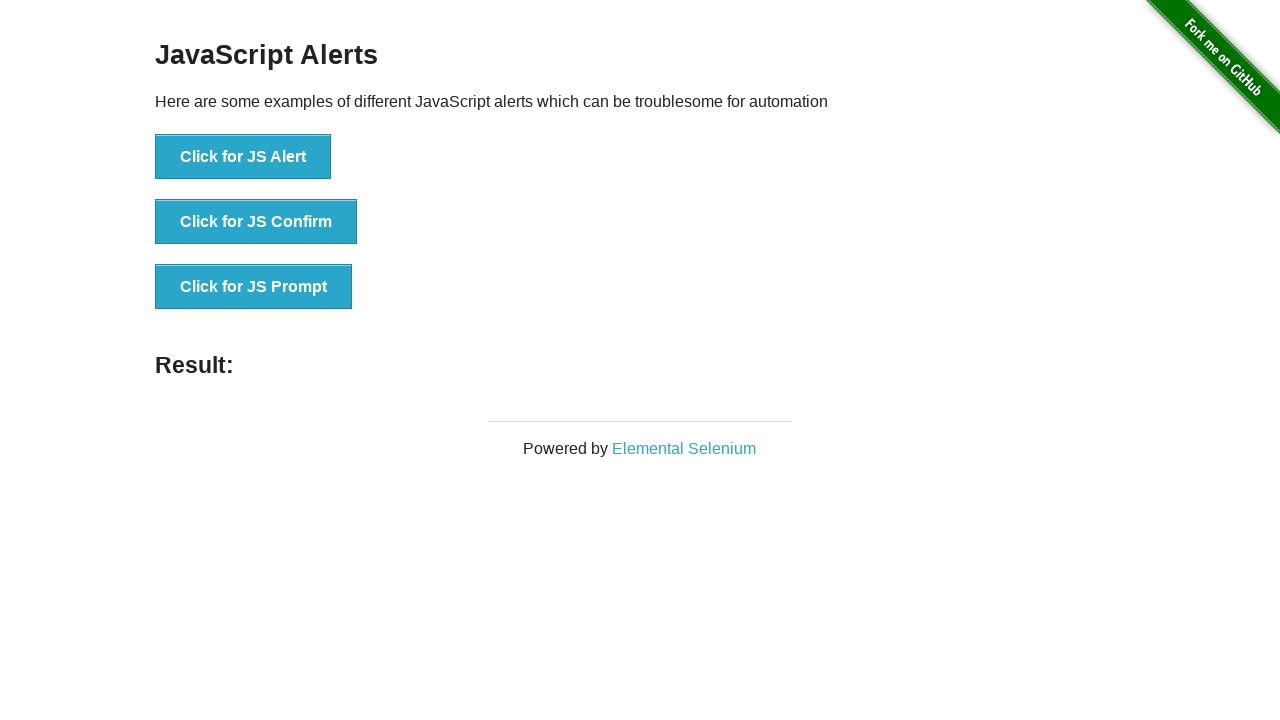

Set up dialog handler to accept alerts
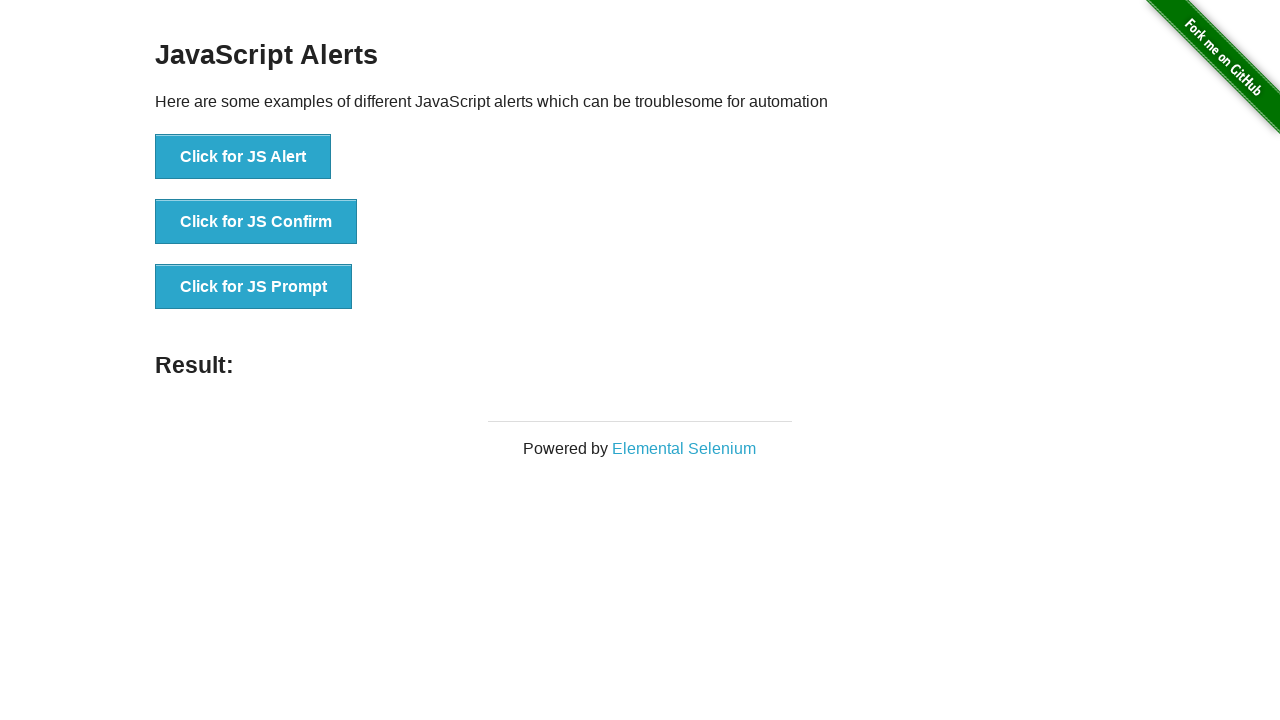

Clicked button to trigger JavaScript alert at (243, 157) on button:has-text('Click for JS Alert')
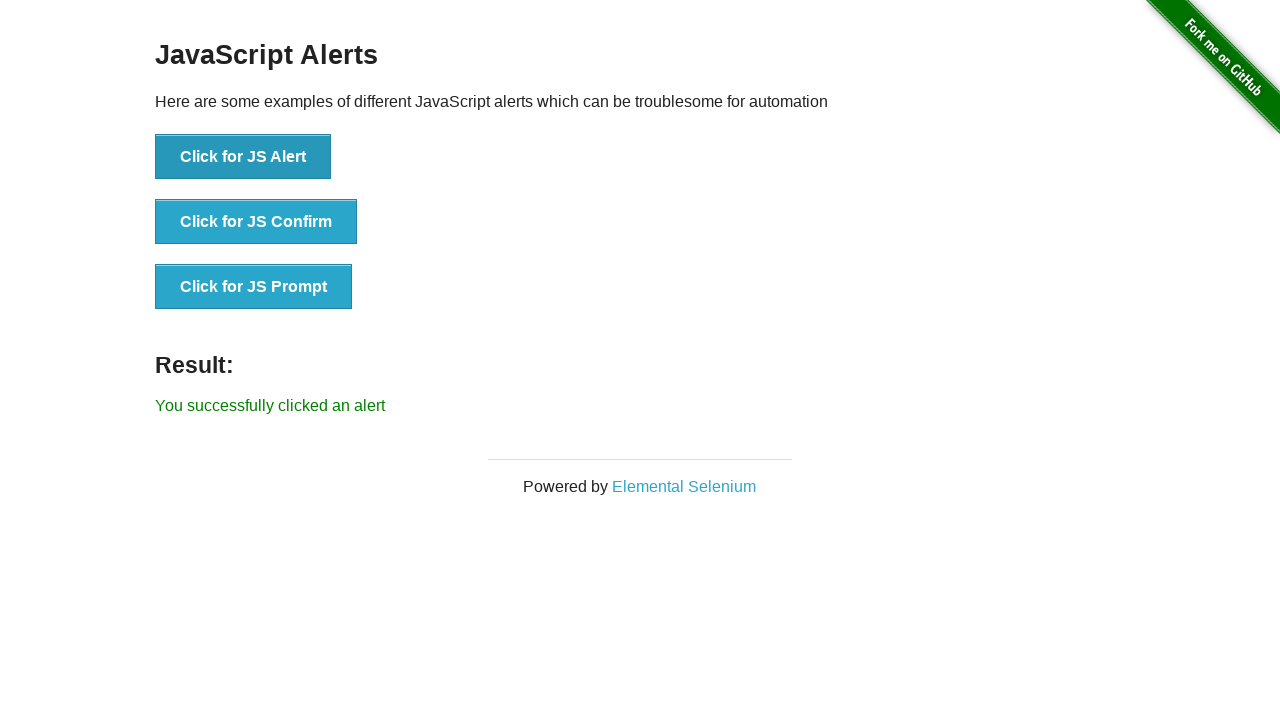

Alert was accepted and result message displayed
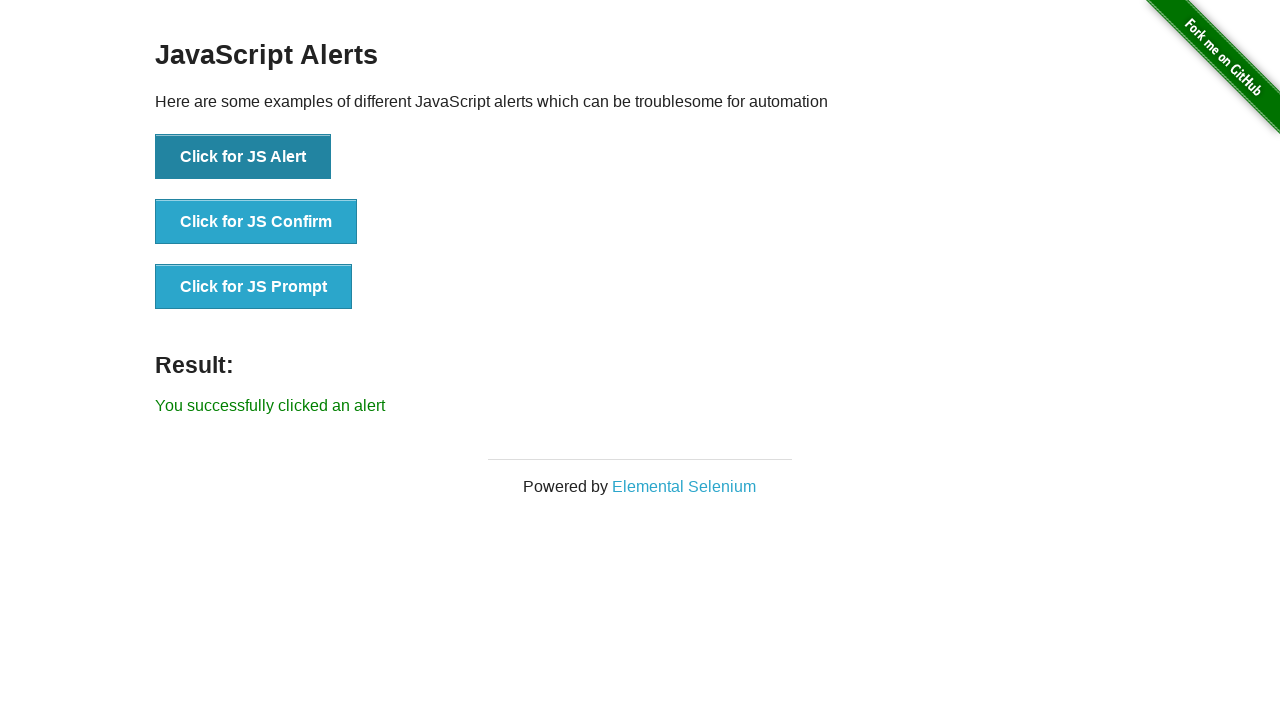

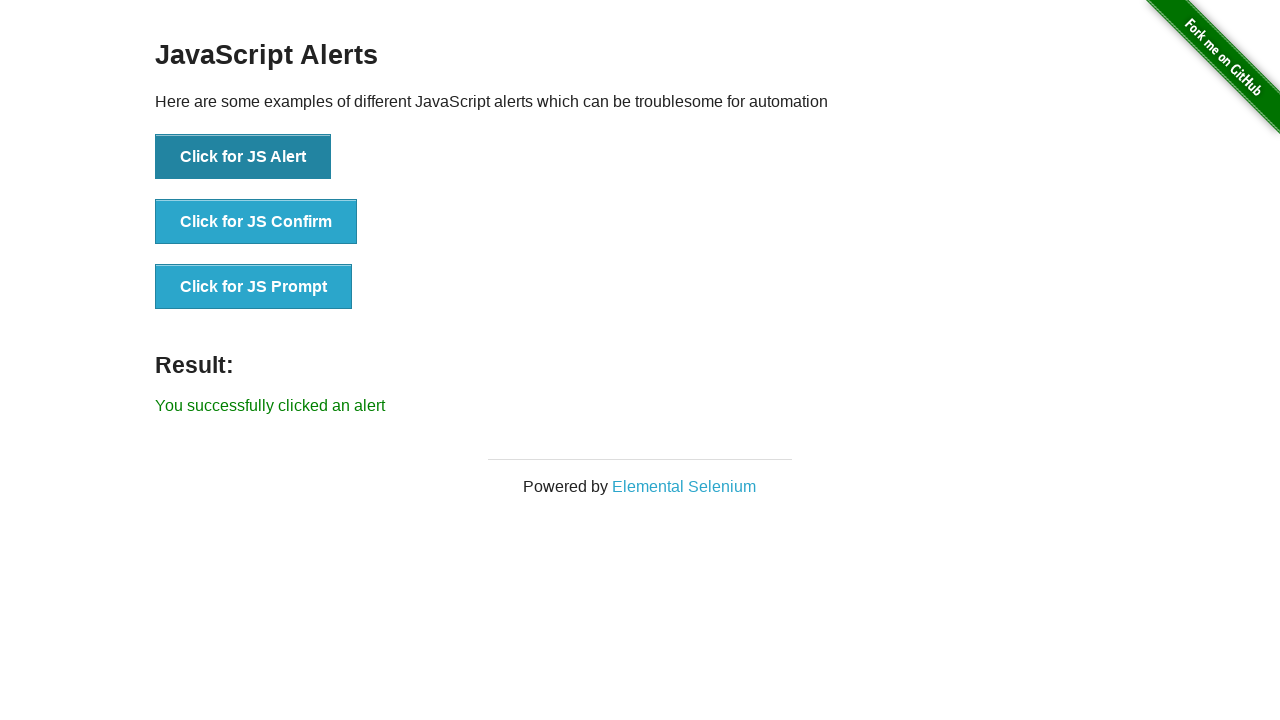